Tests addition operation on the calculator by entering -234234 + 345345 and verifying the result

Starting URL: https://www.calculator.net/

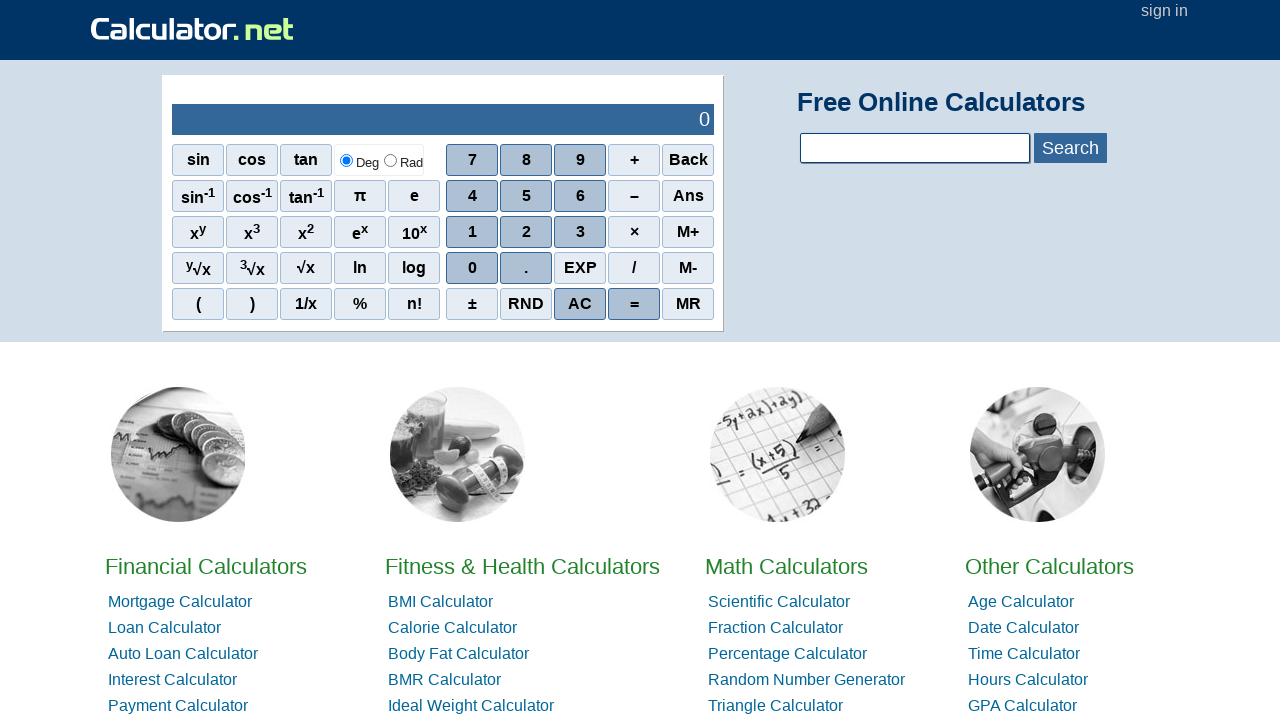

Navigated to calculator.net
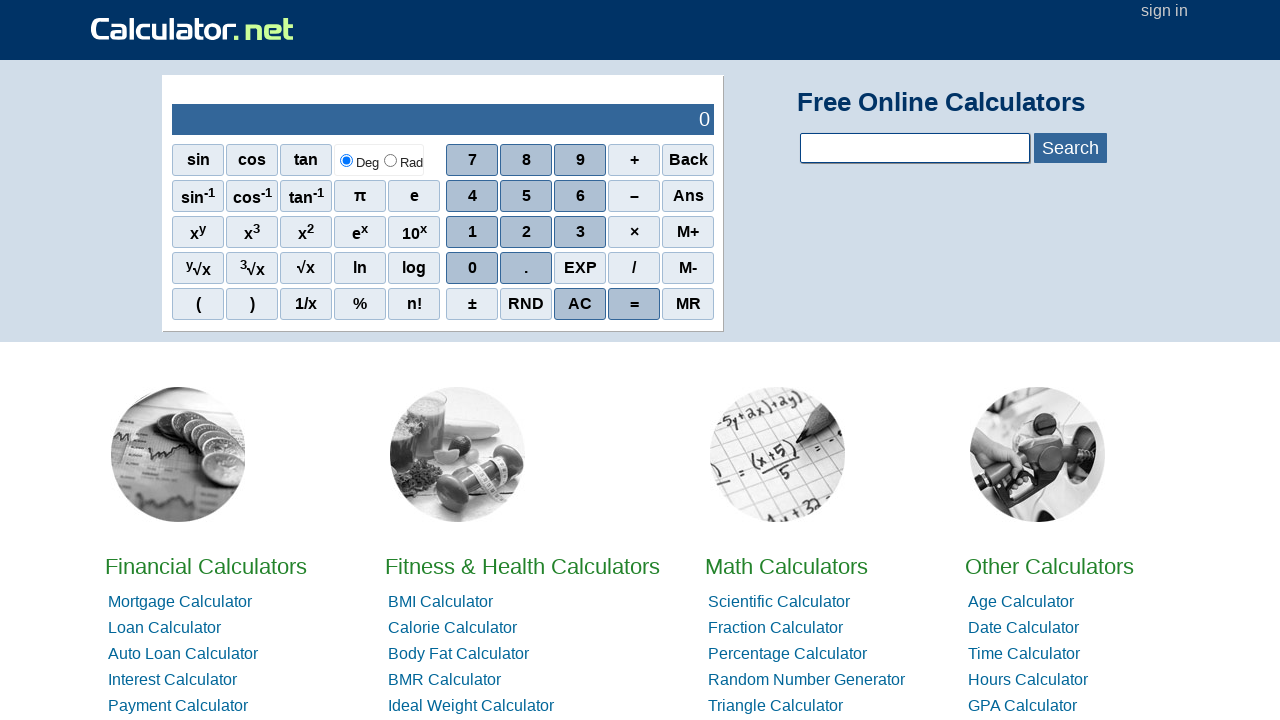

Clicked minus button to start negative number at (634, 196) on //span[@onclick="r('-')"]
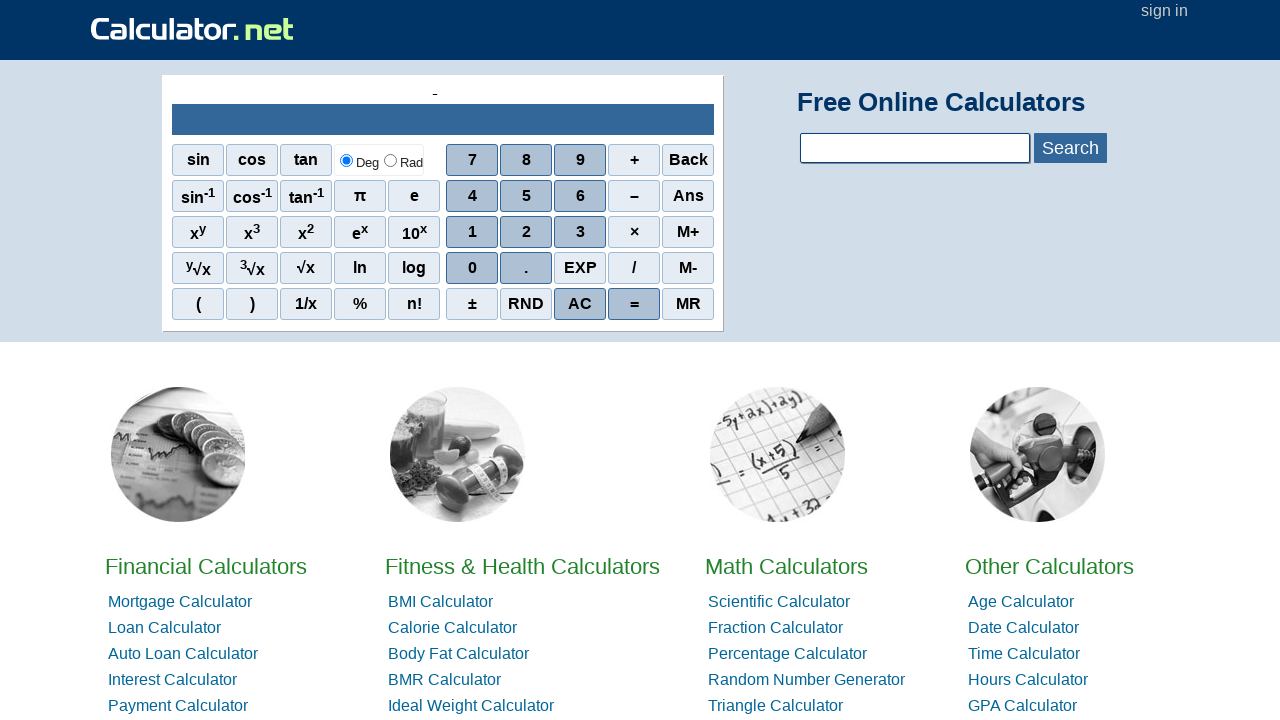

Clicked digit 2 at (526, 232) on xpath=//span[@onclick='r(2)']
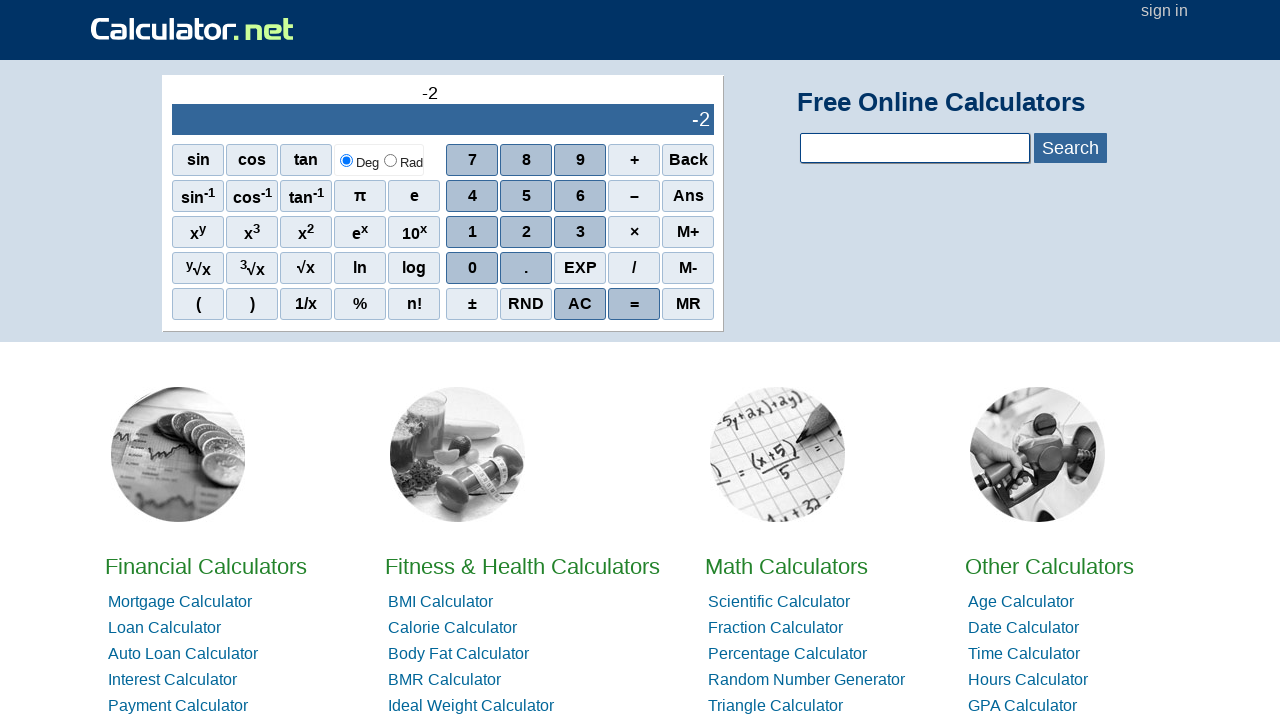

Clicked digit 3 at (580, 232) on //span[@onclick="r(3)"]
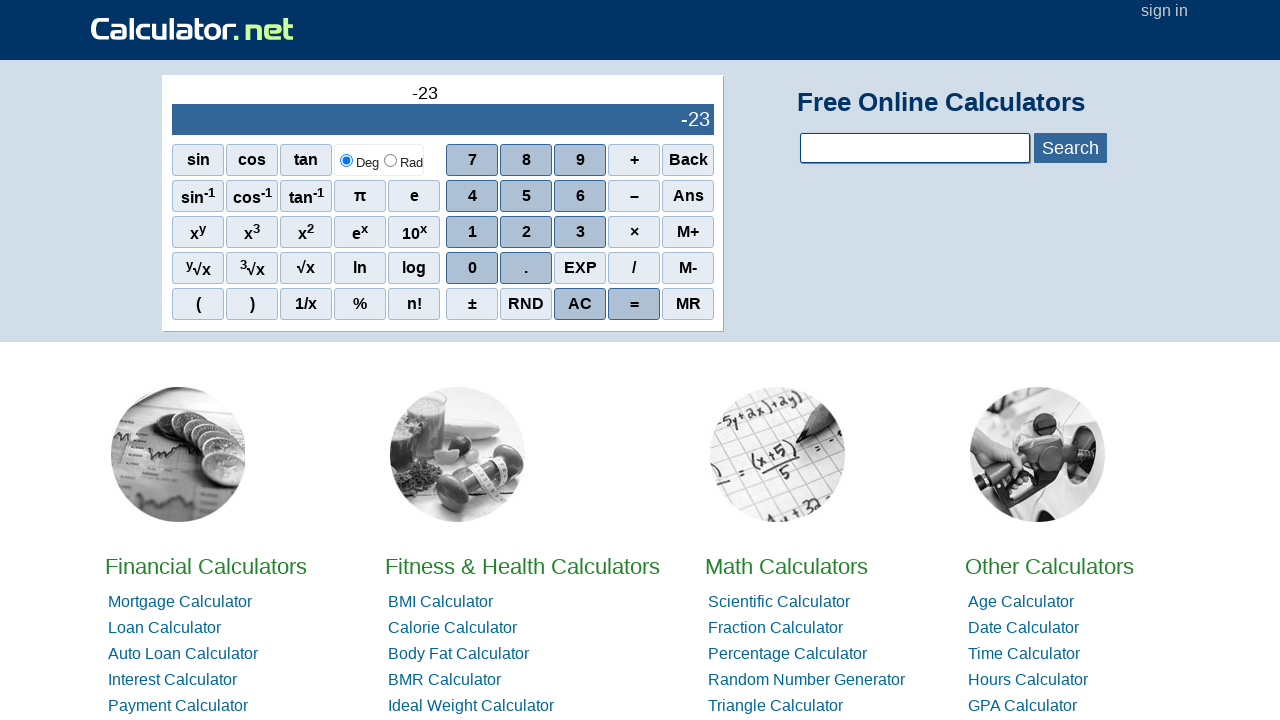

Clicked digit 4 at (472, 196) on //span[@onclick="r(4)"]
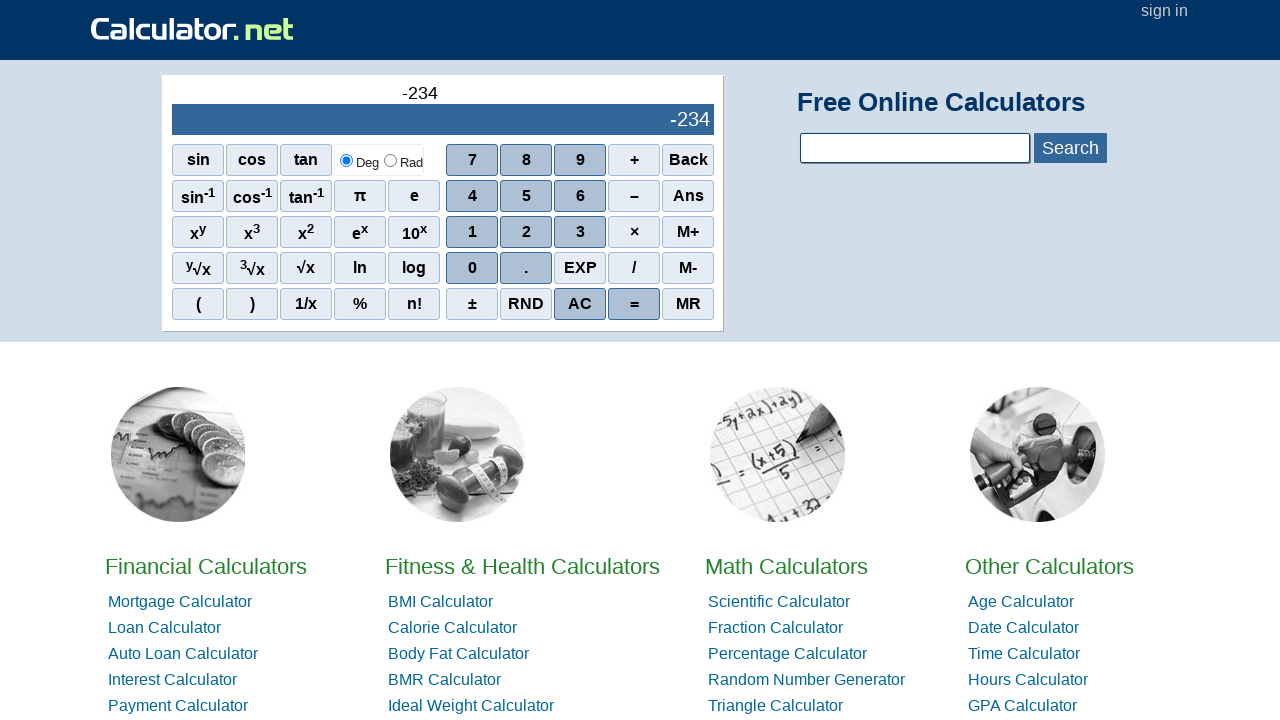

Clicked digit 2 at (526, 232) on xpath=//span[@onclick='r(2)']
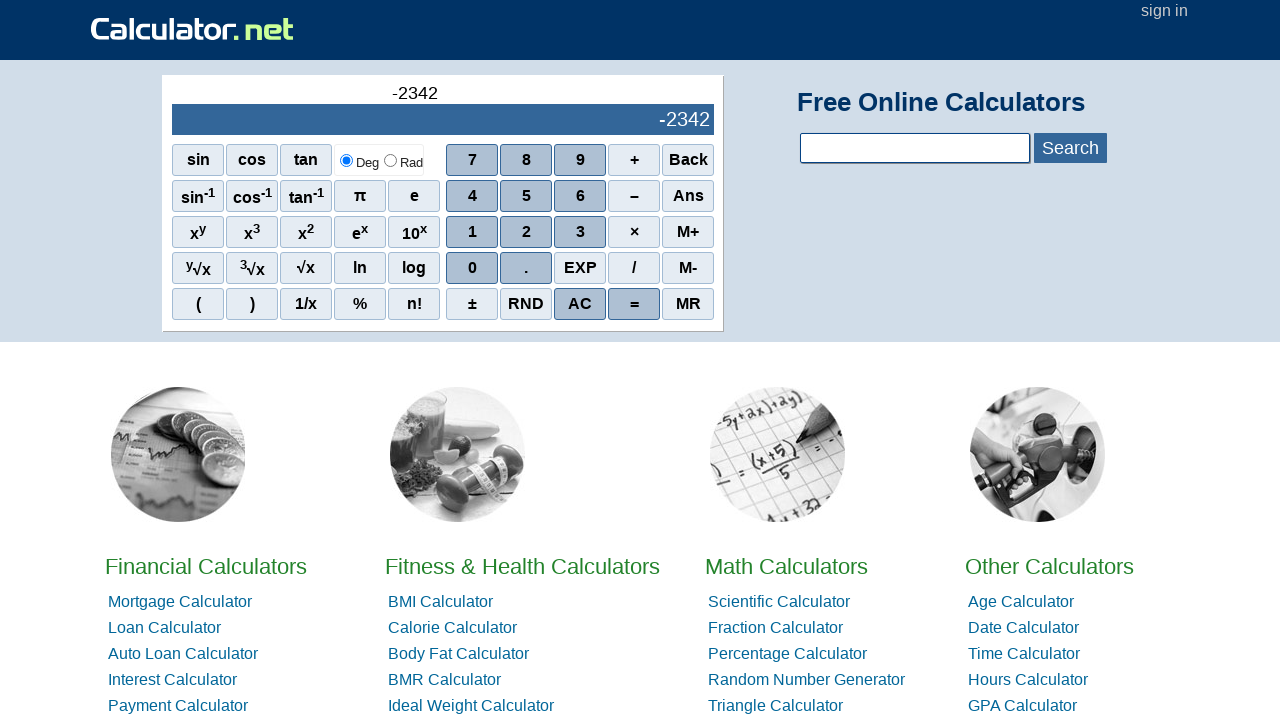

Clicked digit 3 at (580, 232) on //span[@onclick="r(3)"]
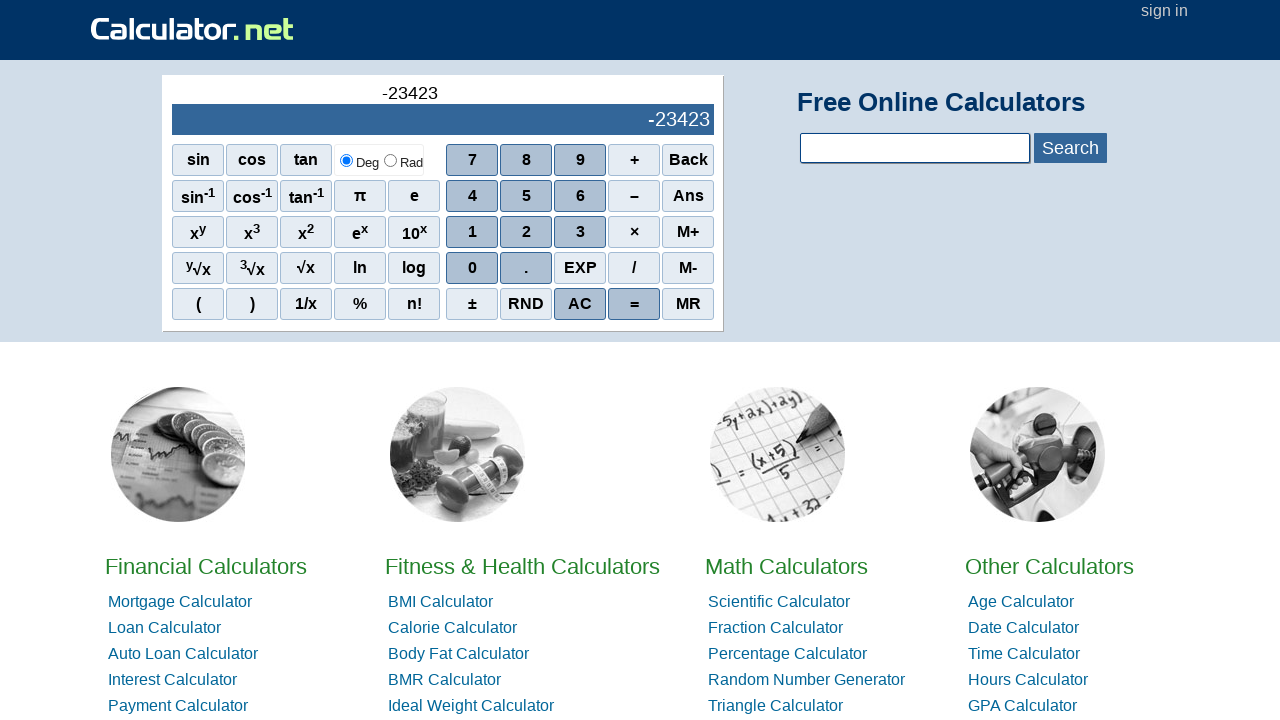

Clicked digit 4 to complete -234234 at (472, 196) on //span[@onclick="r(4)"]
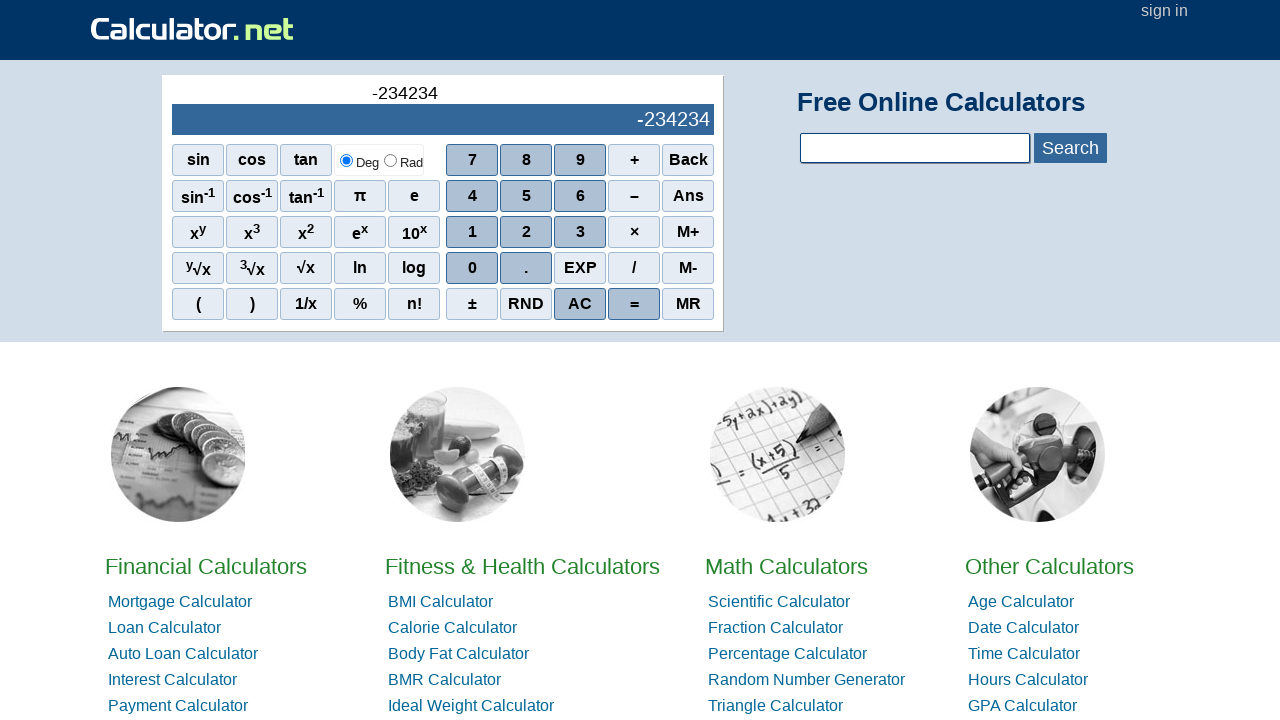

Clicked addition operator at (634, 160) on //span[@onclick="r('+')"]
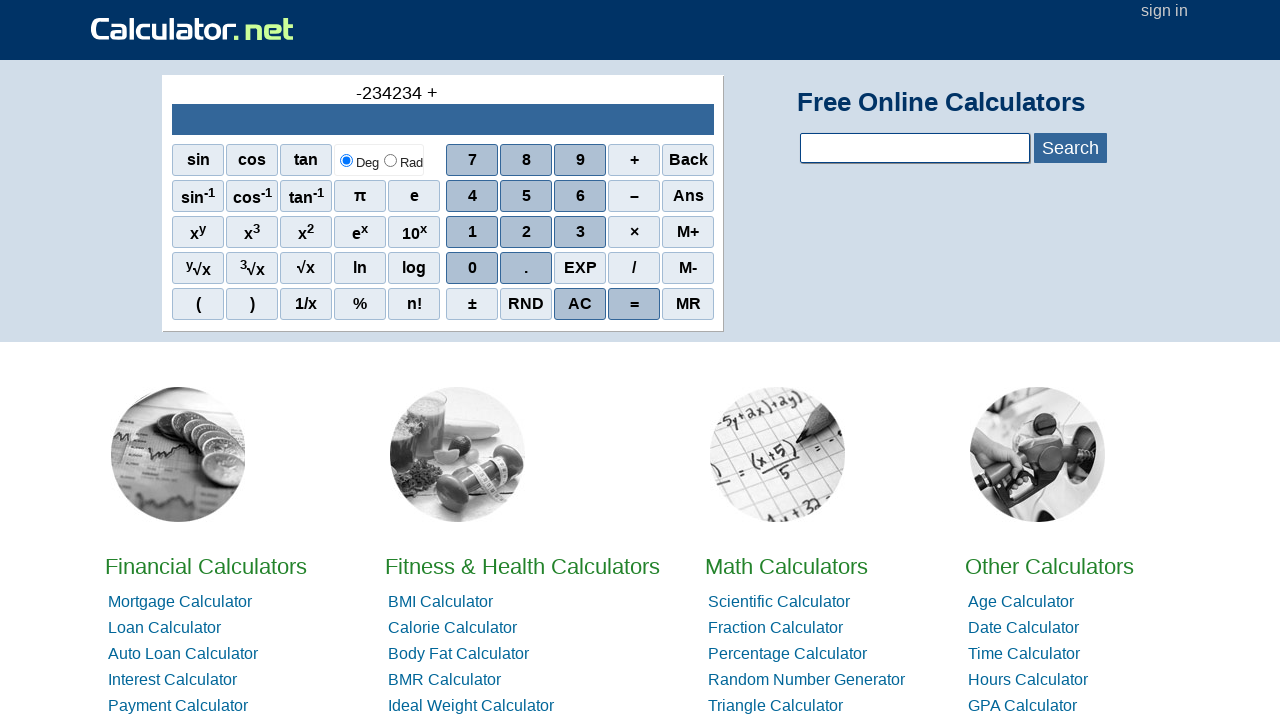

Clicked digit 3 at (580, 232) on //span[@onclick="r(3)"]
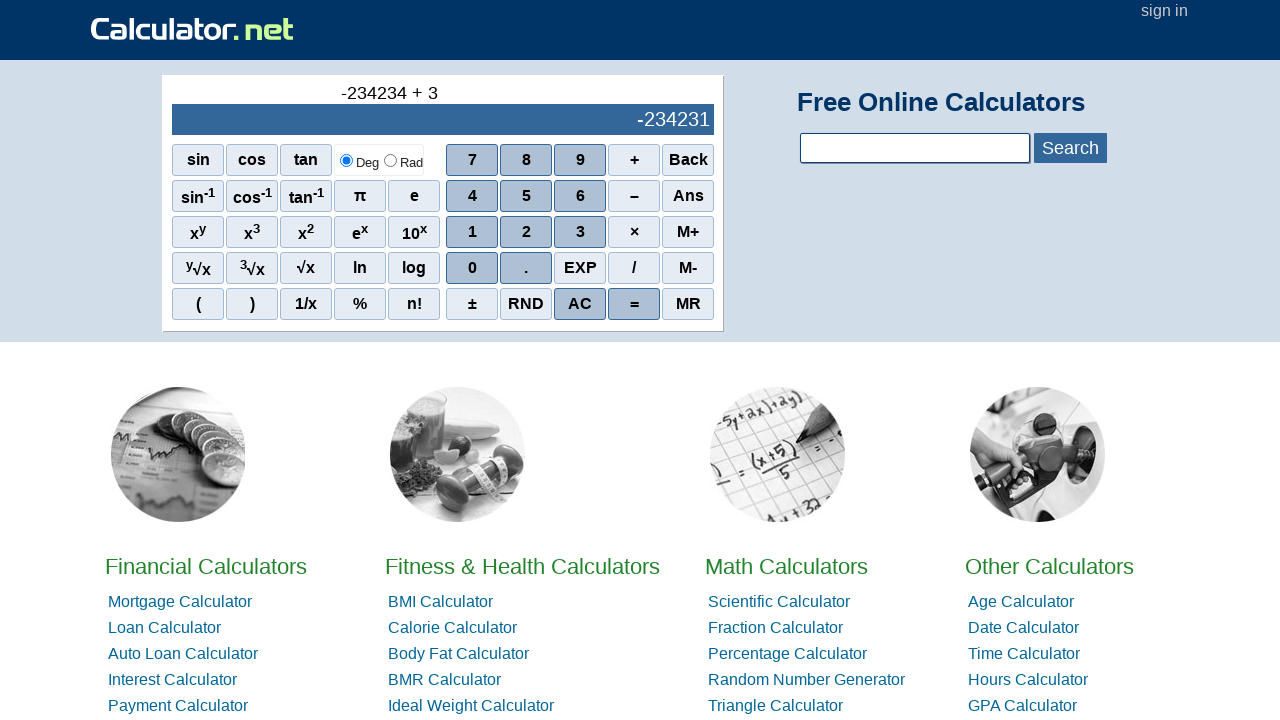

Clicked digit 4 at (472, 196) on //span[@onclick="r(4)"]
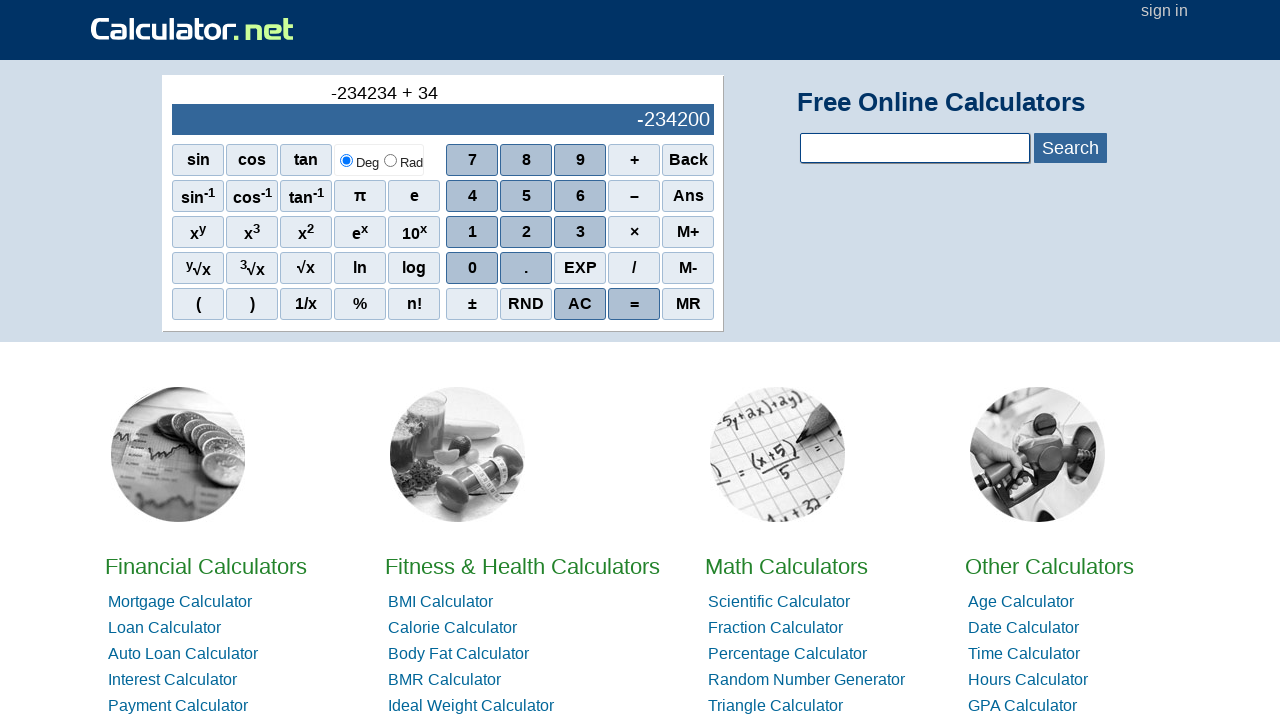

Clicked digit 5 at (526, 196) on xpath=//span[@onclick='r(5)']
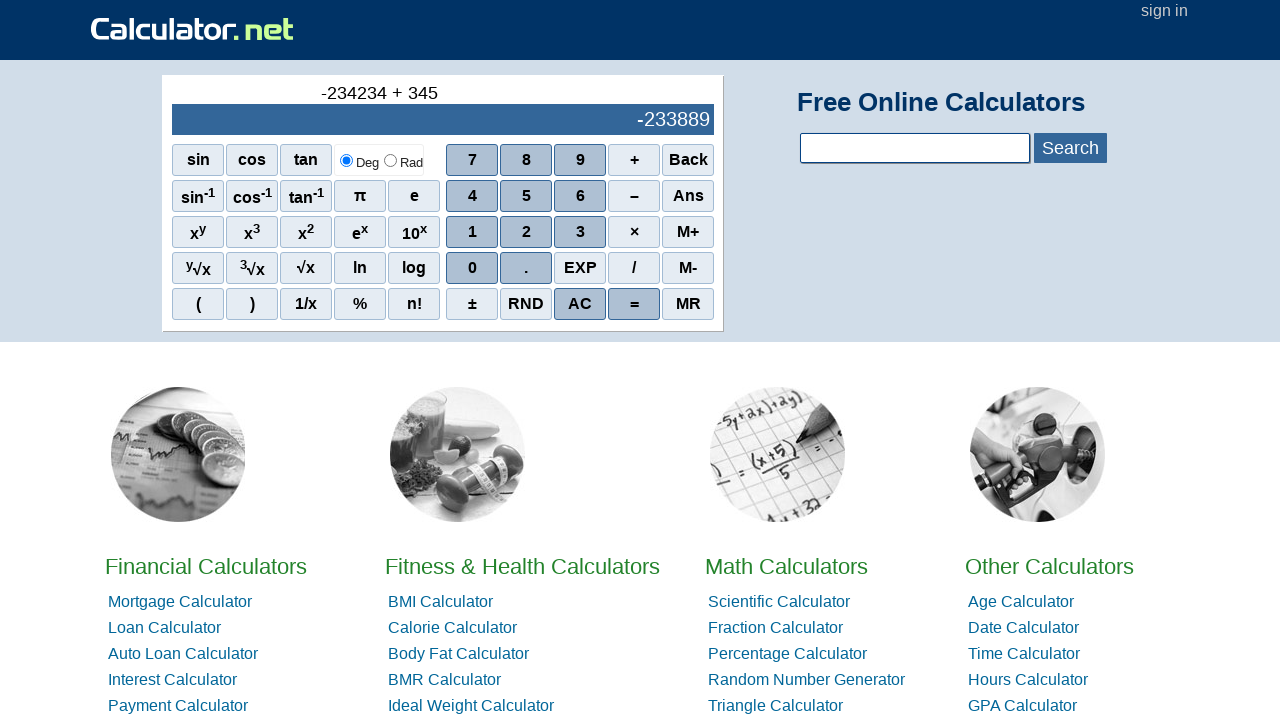

Clicked digit 3 at (580, 232) on //span[@onclick="r(3)"]
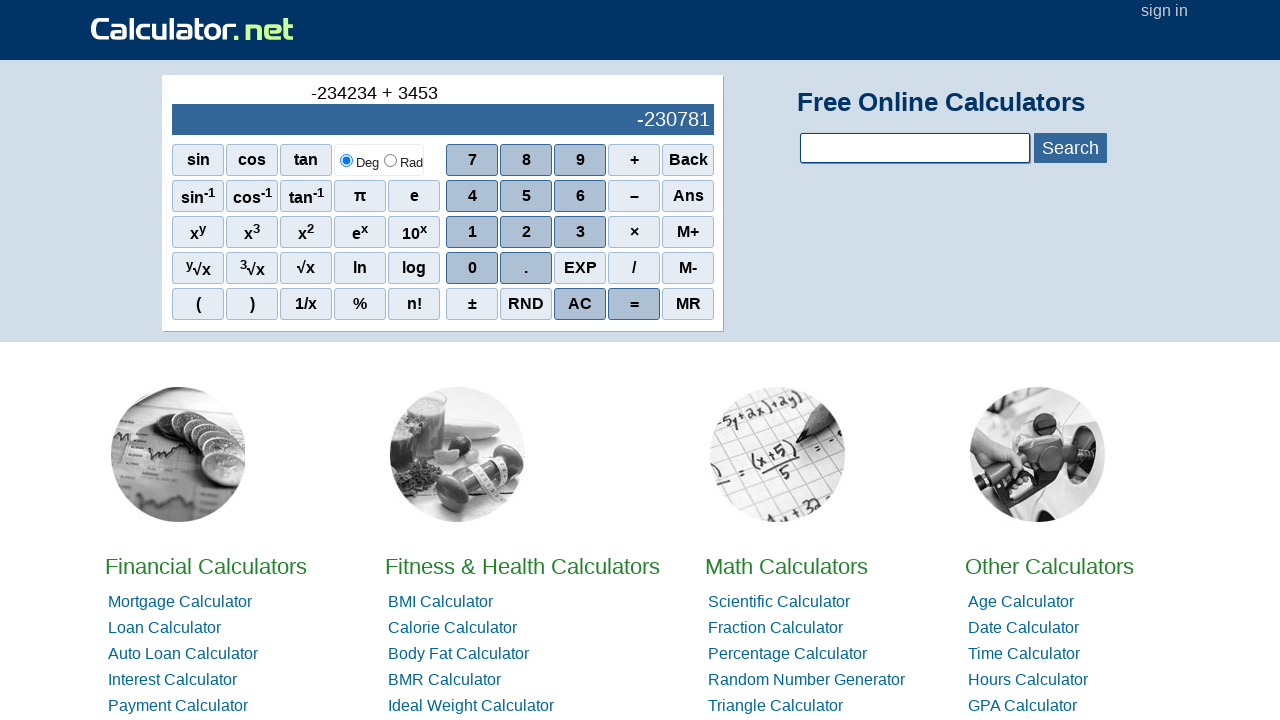

Clicked digit 4 at (472, 196) on //span[@onclick="r(4)"]
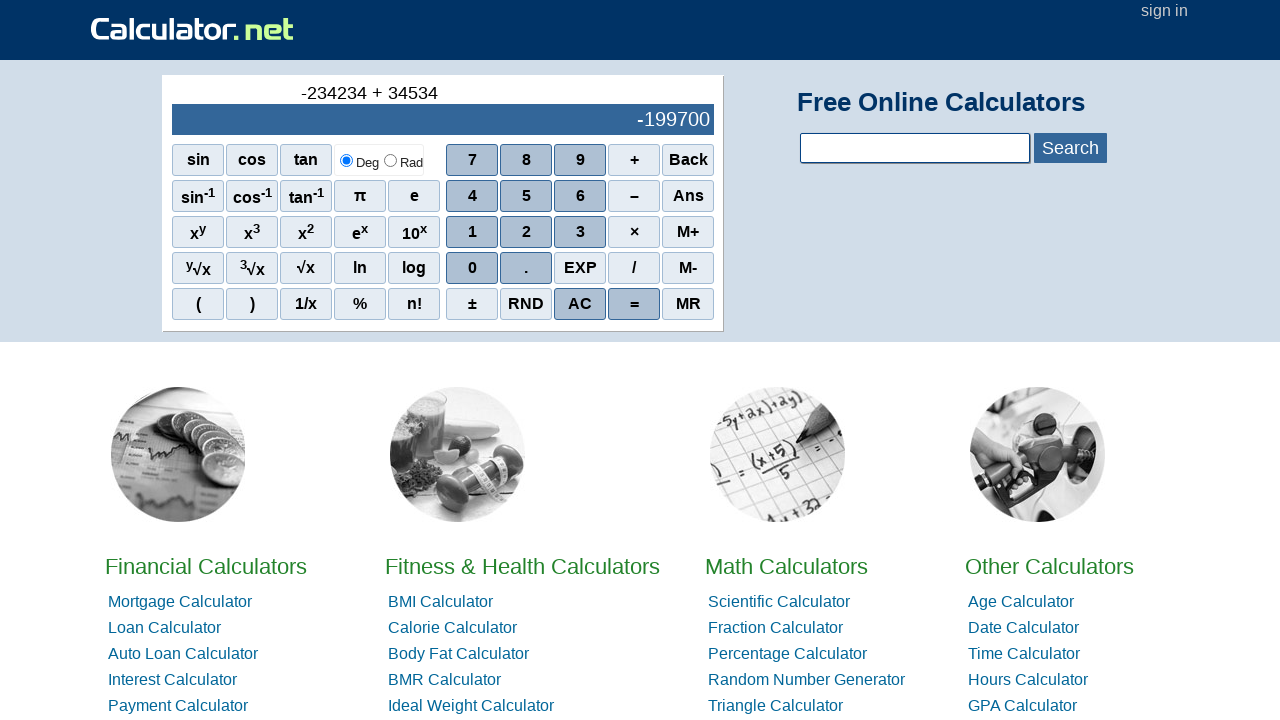

Clicked digit 5 to complete 345345 at (526, 196) on xpath=//span[@onclick='r(5)']
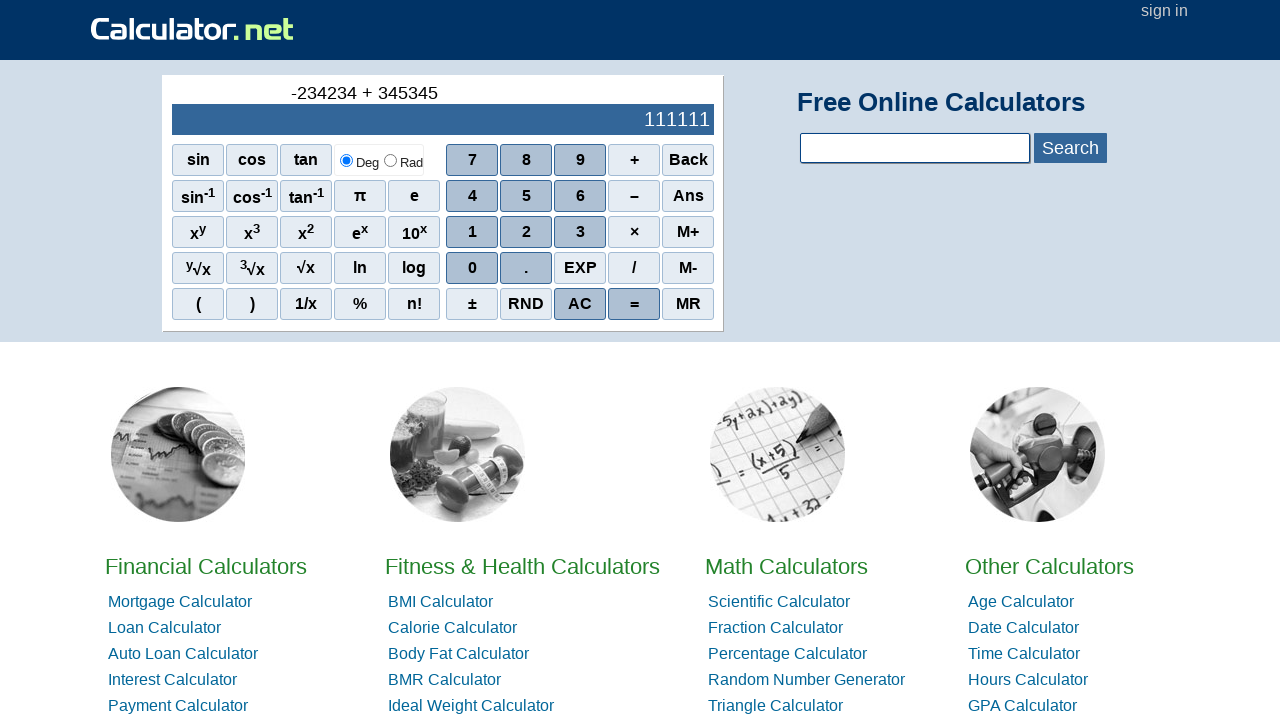

Clicked equals button to calculate result of -234234 + 345345 at (634, 304) on //span[@onclick="r('=')"]
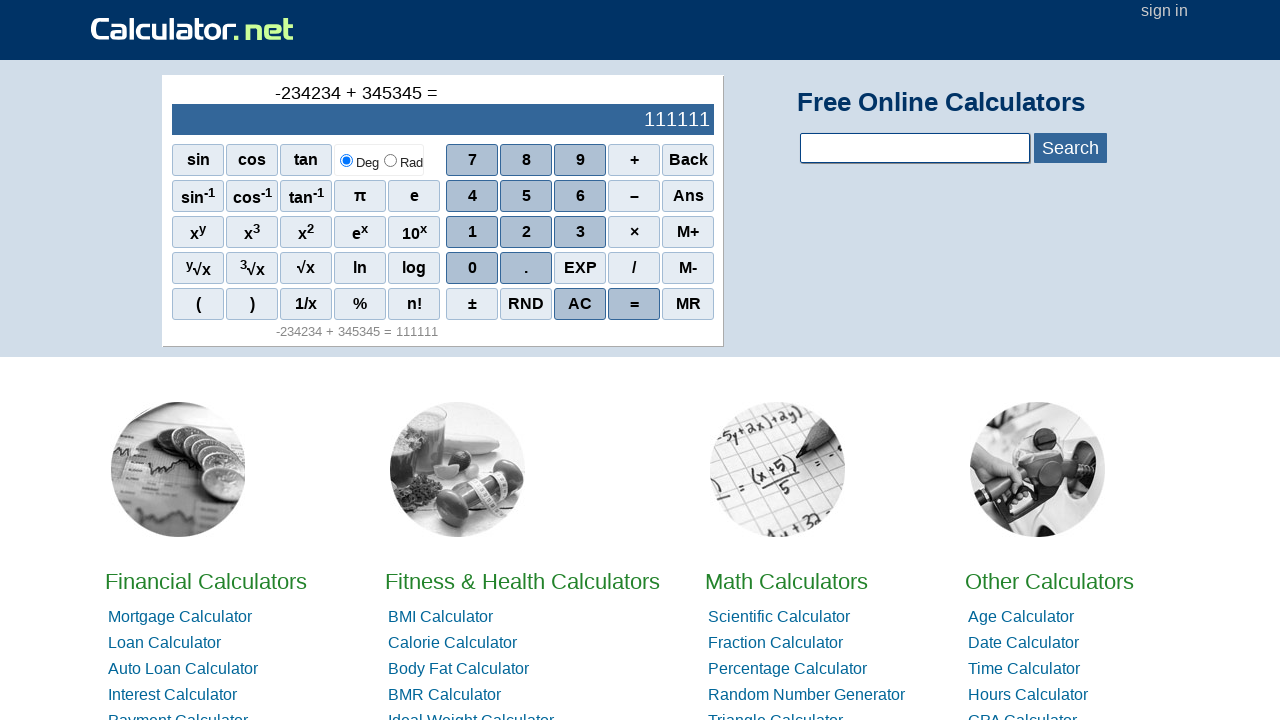

Waited 3 seconds for result to display
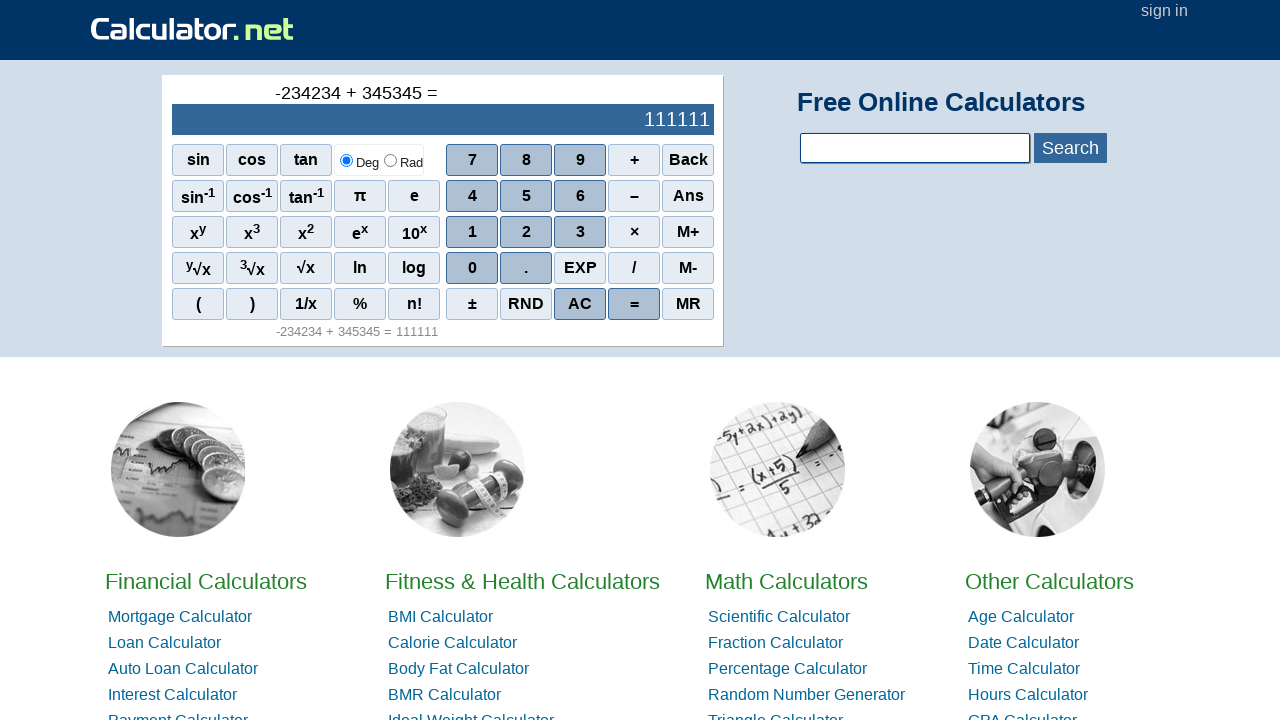

Clicked clear button to reset calculator at (580, 304) on //table[@id="sciout"]/tbody/tr[2]/td[2]/div/div[5]/span[3]
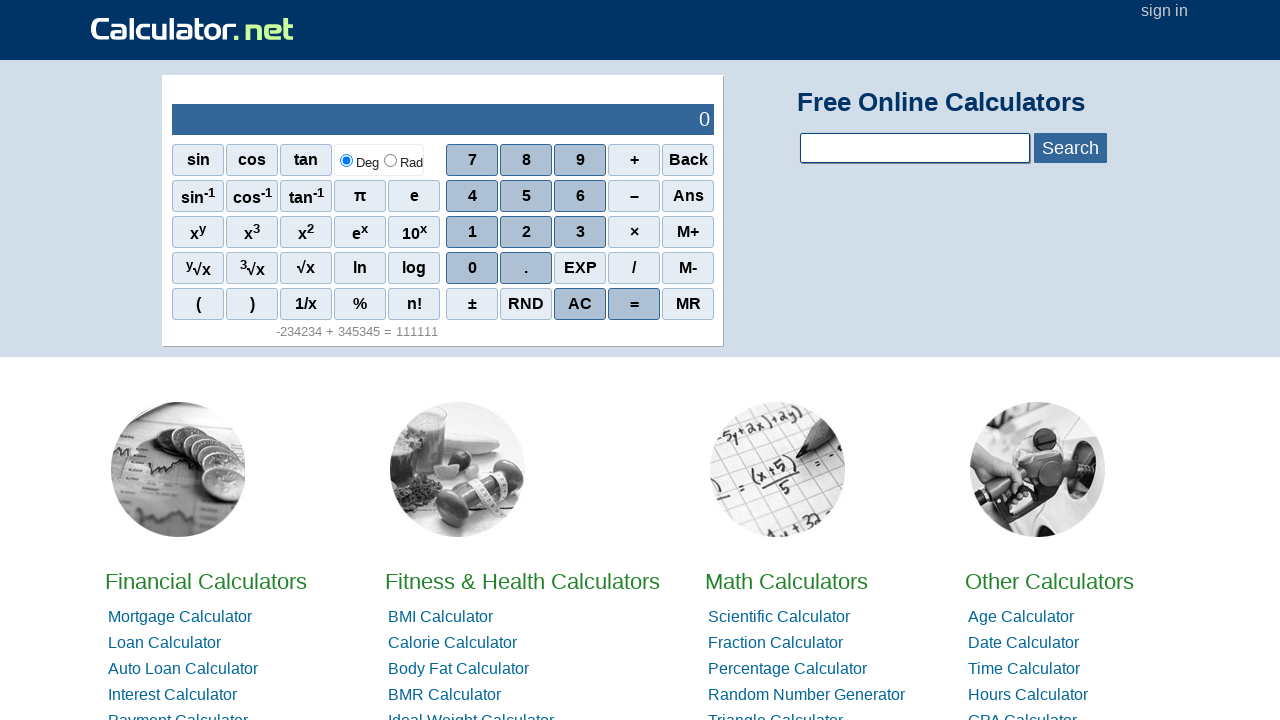

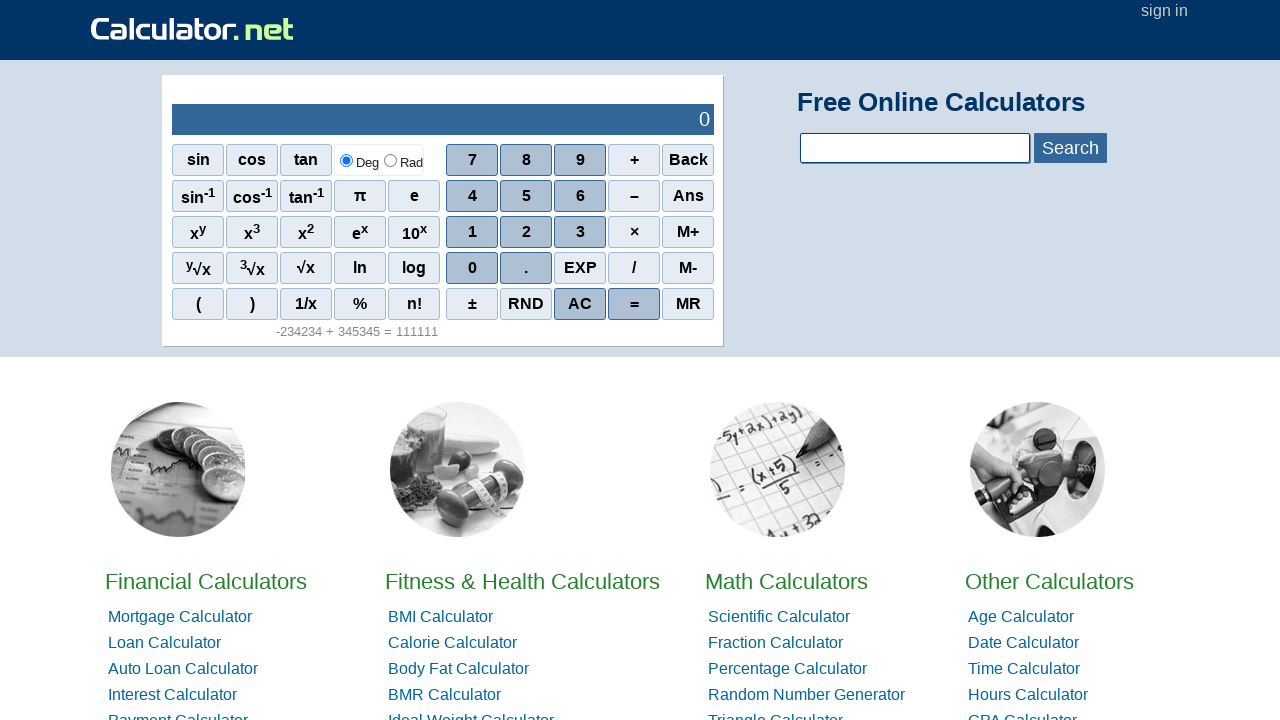